Tests JavaScript confirmation alert by clicking a button, accepting the alert to verify "Ok" message, then clicking again and dismissing to verify "Cancel" message

Starting URL: https://loopcamp.vercel.app/javascript-alerts.html

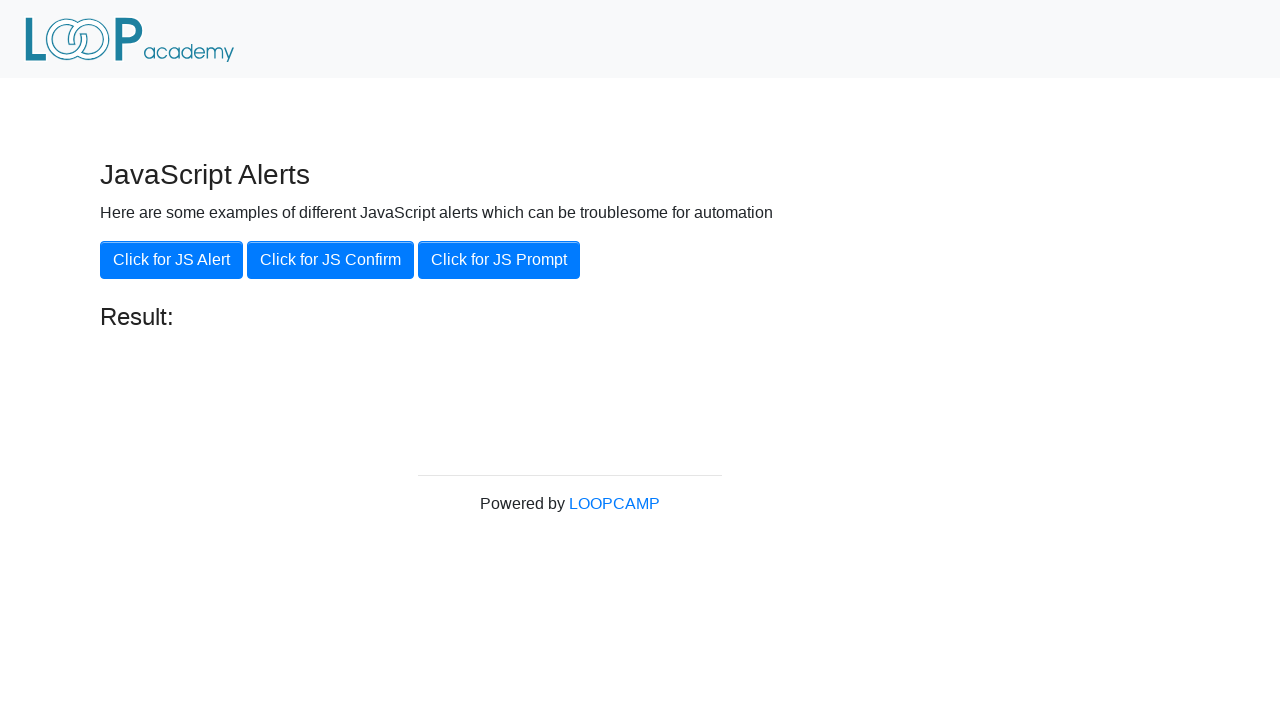

Set up dialog handler to accept the confirmation alert
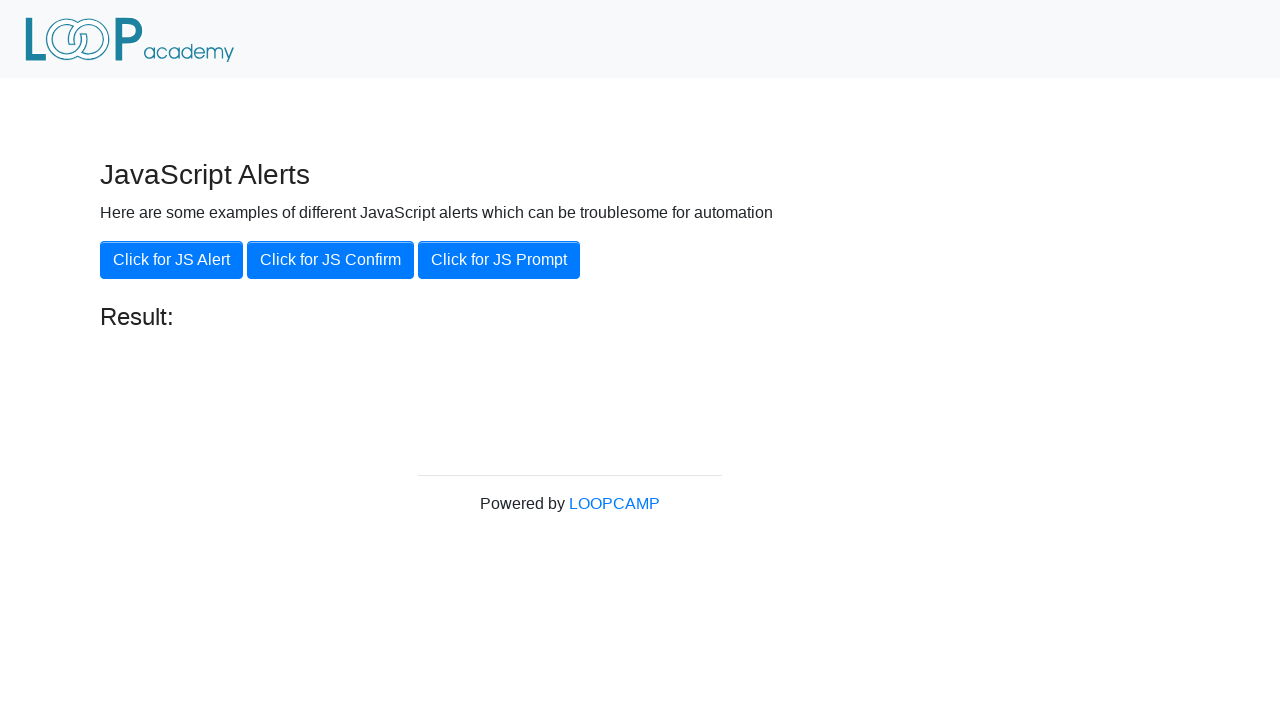

Clicked the 'Click for JS Confirm' button at (330, 260) on xpath=//button[.='Click for JS Confirm']
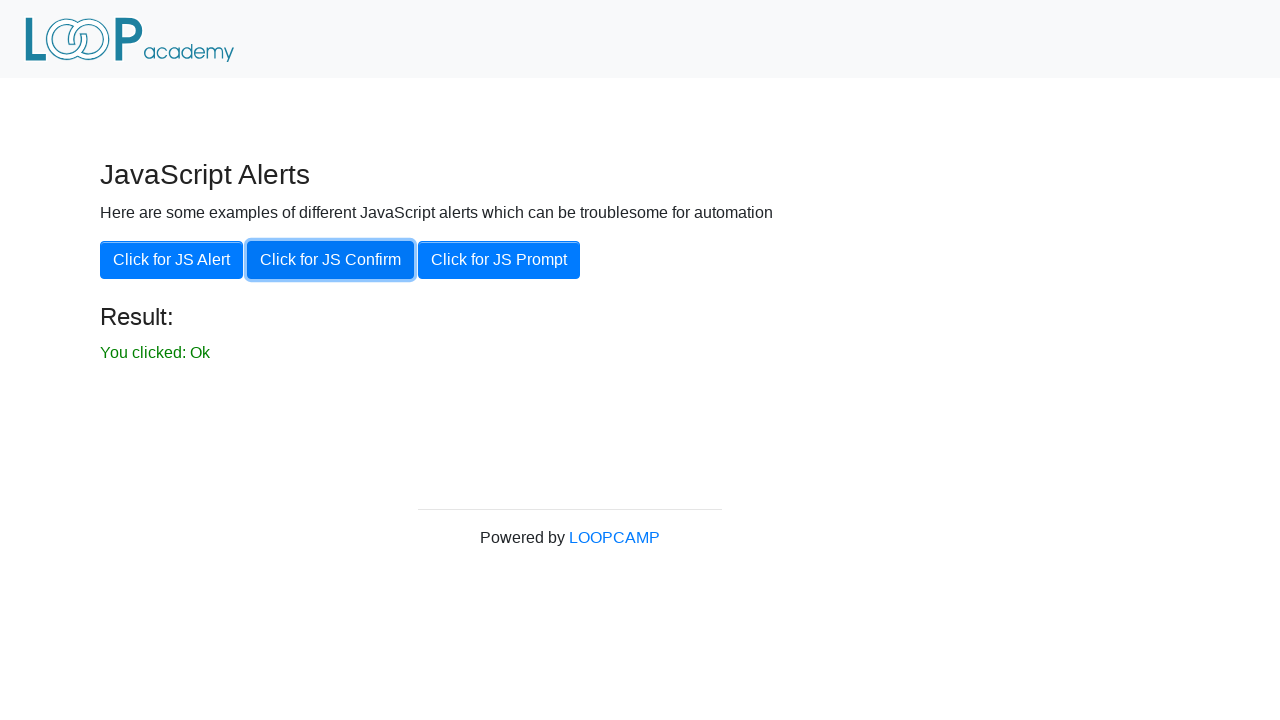

Waited for result element to appear
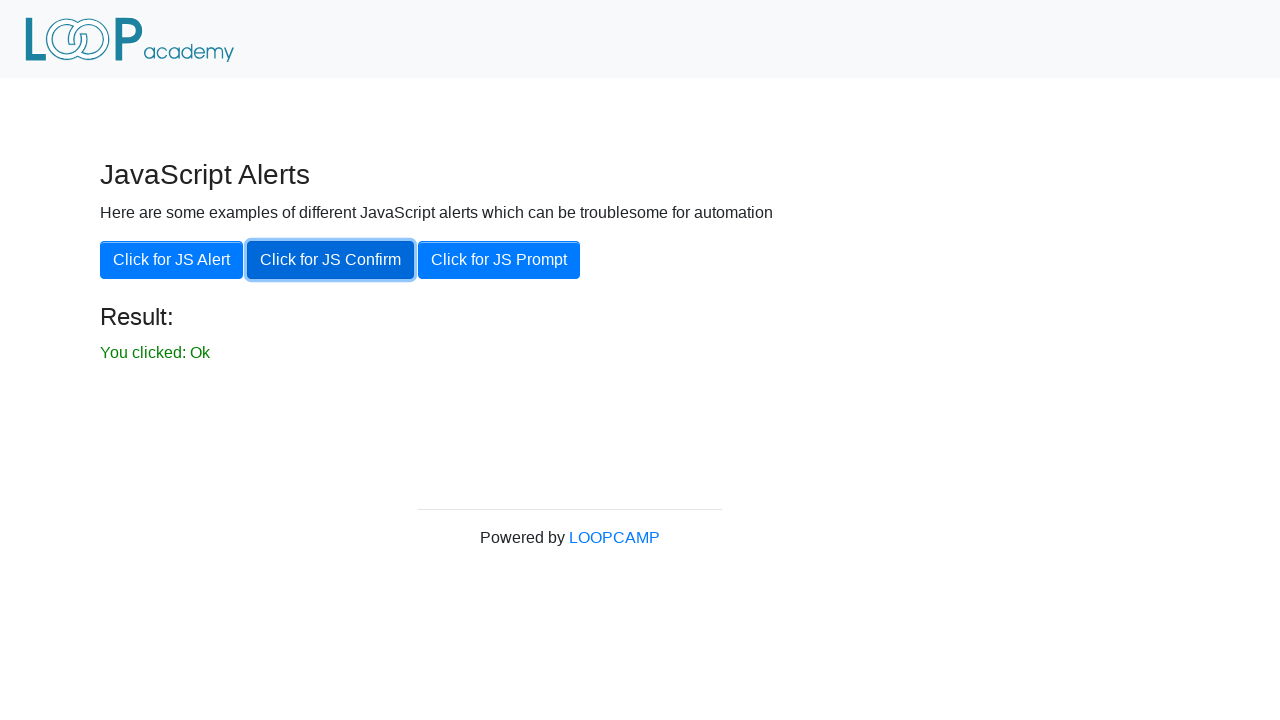

Retrieved result text: 'You clicked: Ok'
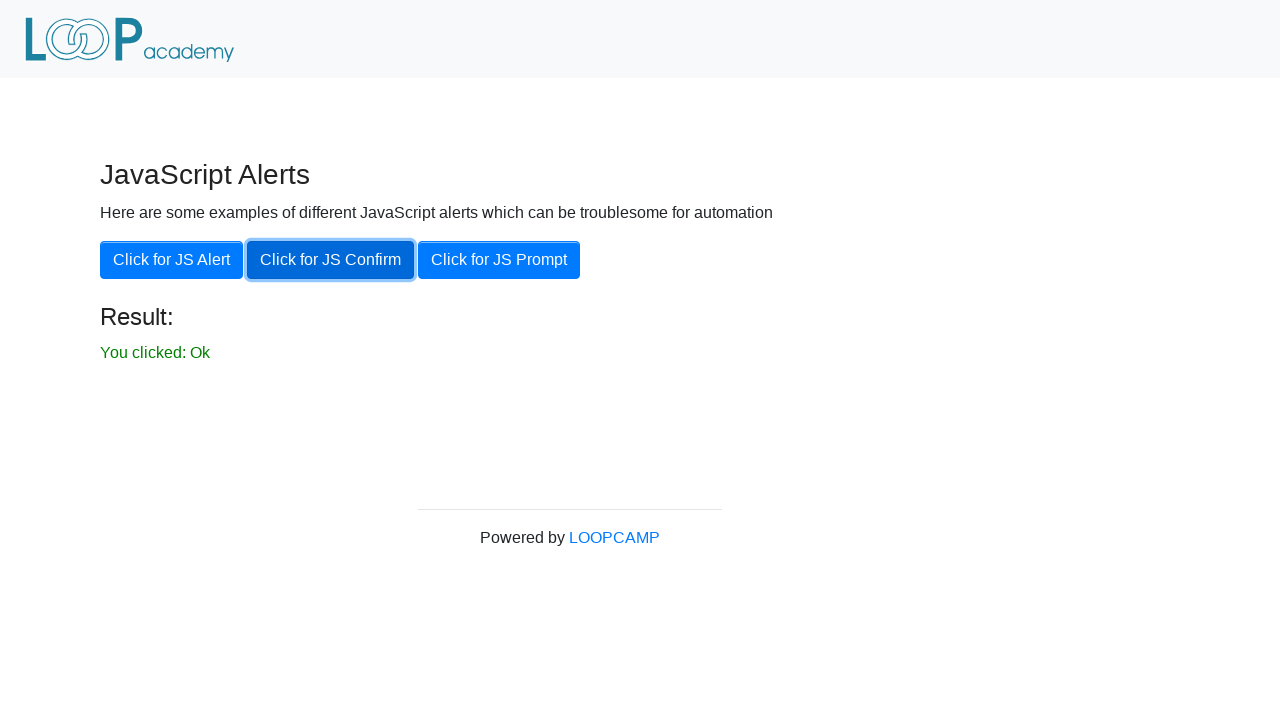

Verified 'You clicked: Ok' message after accepting alert
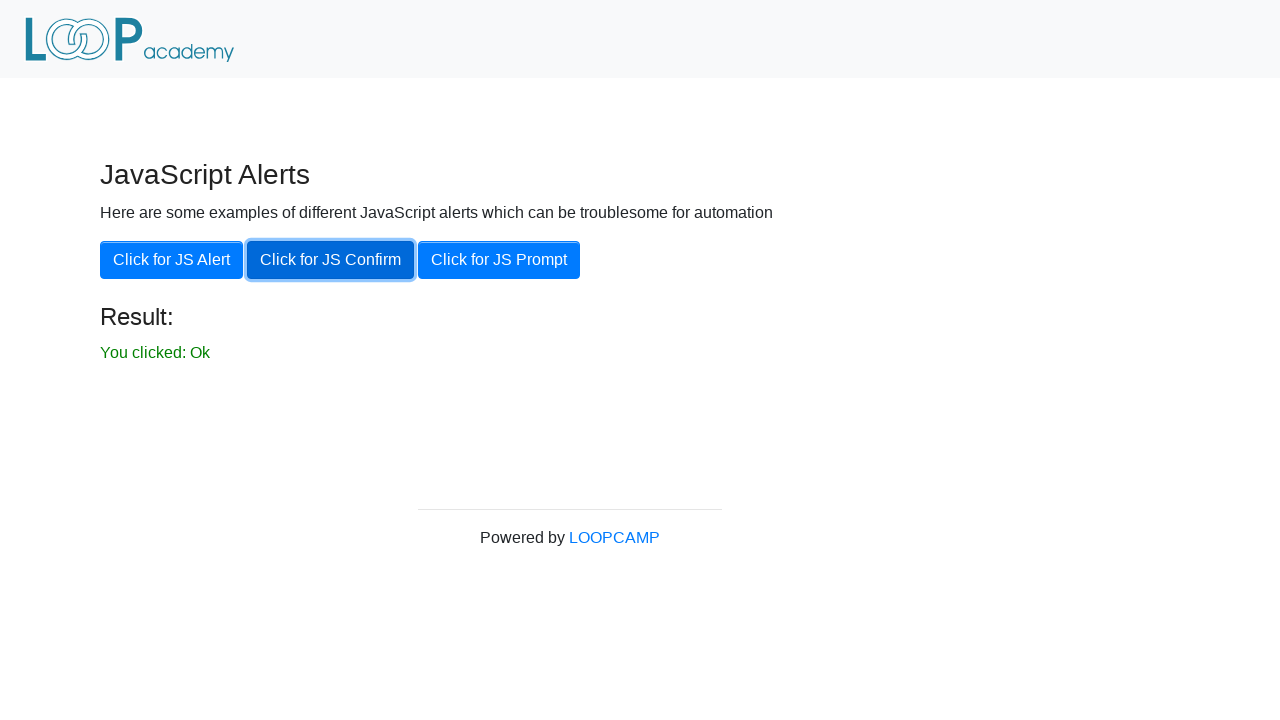

Set up dialog handler to dismiss the confirmation alert
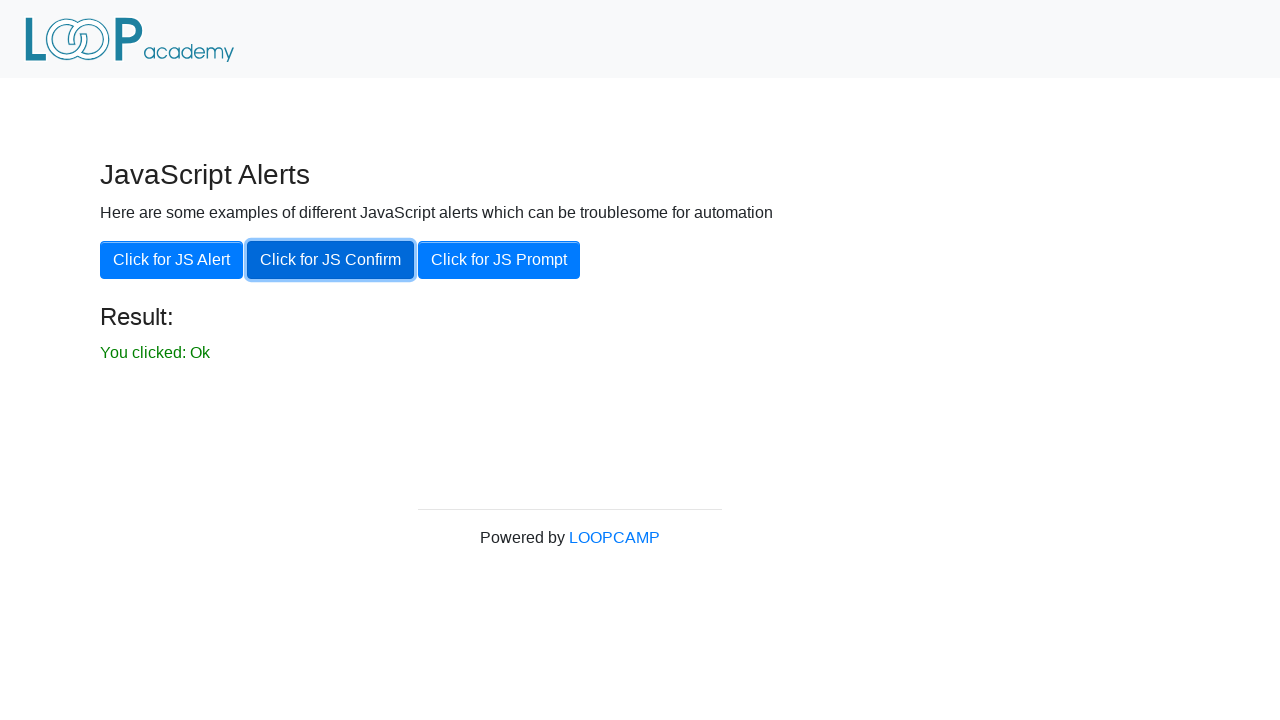

Clicked the 'Click for JS Confirm' button again at (330, 260) on xpath=//button[.='Click for JS Confirm']
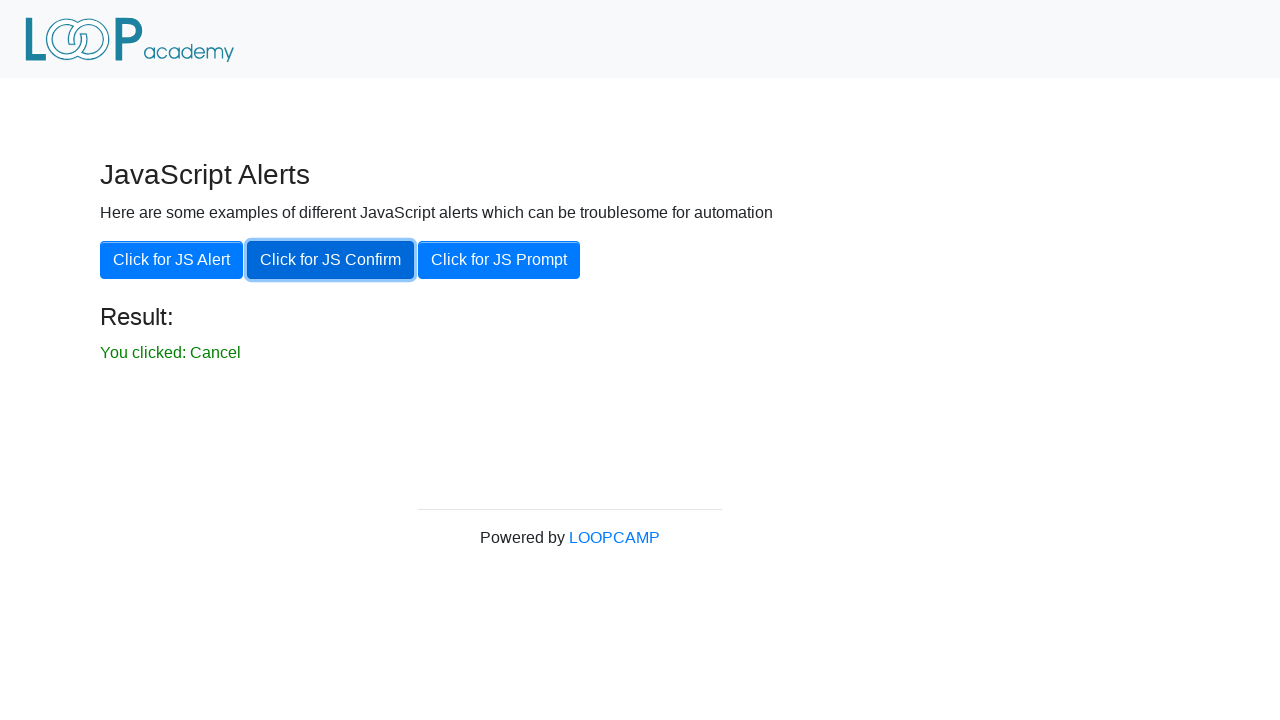

Waited 500ms for result update
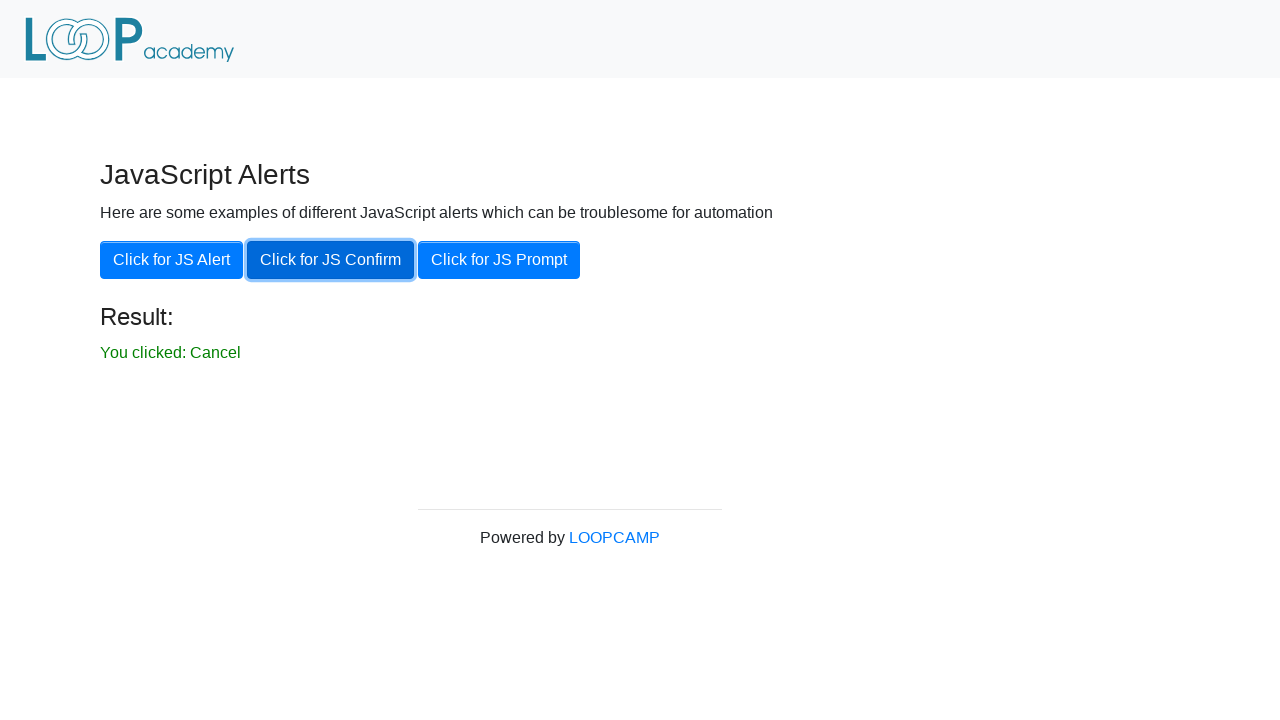

Retrieved result text: 'You clicked: Cancel'
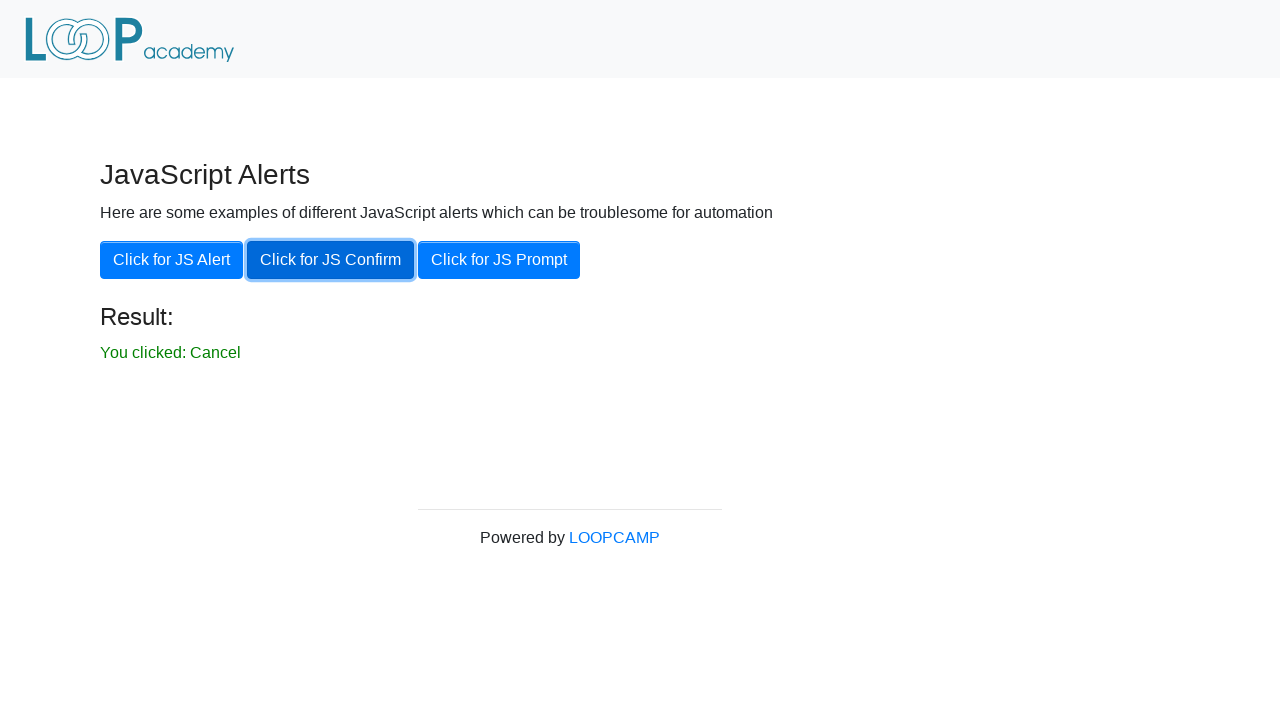

Verified 'You clicked: Cancel' message after dismissing alert
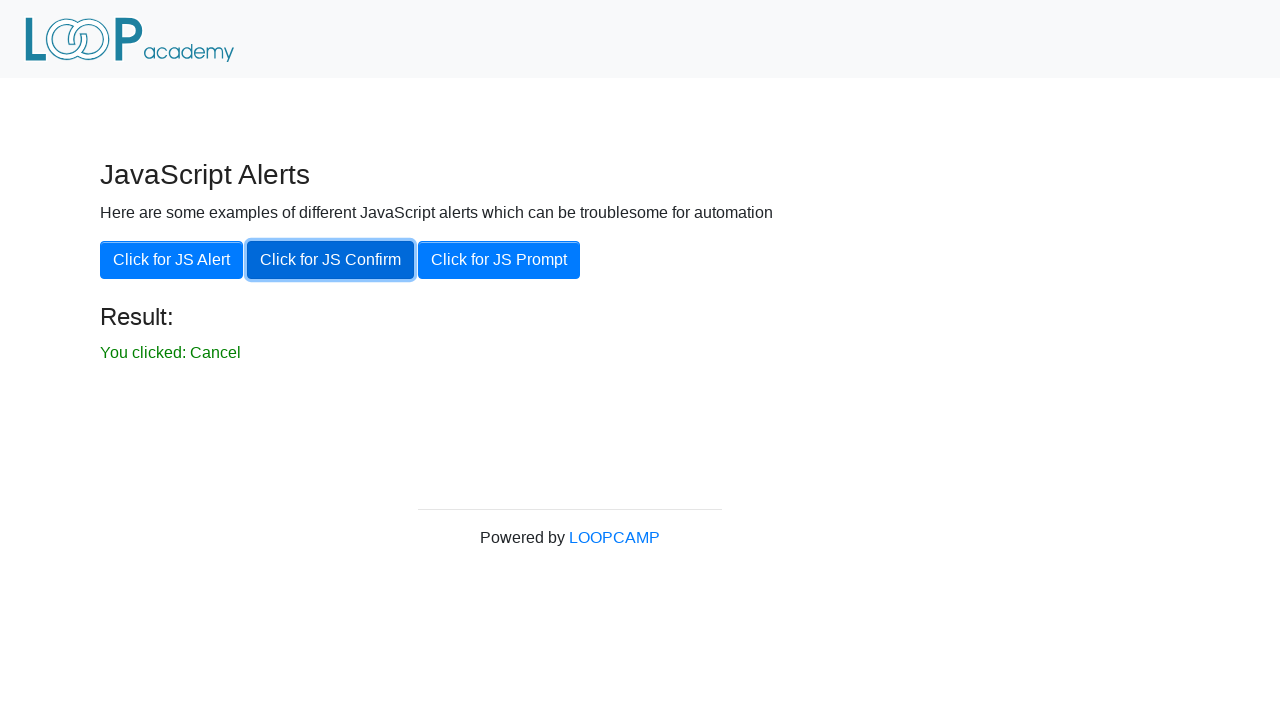

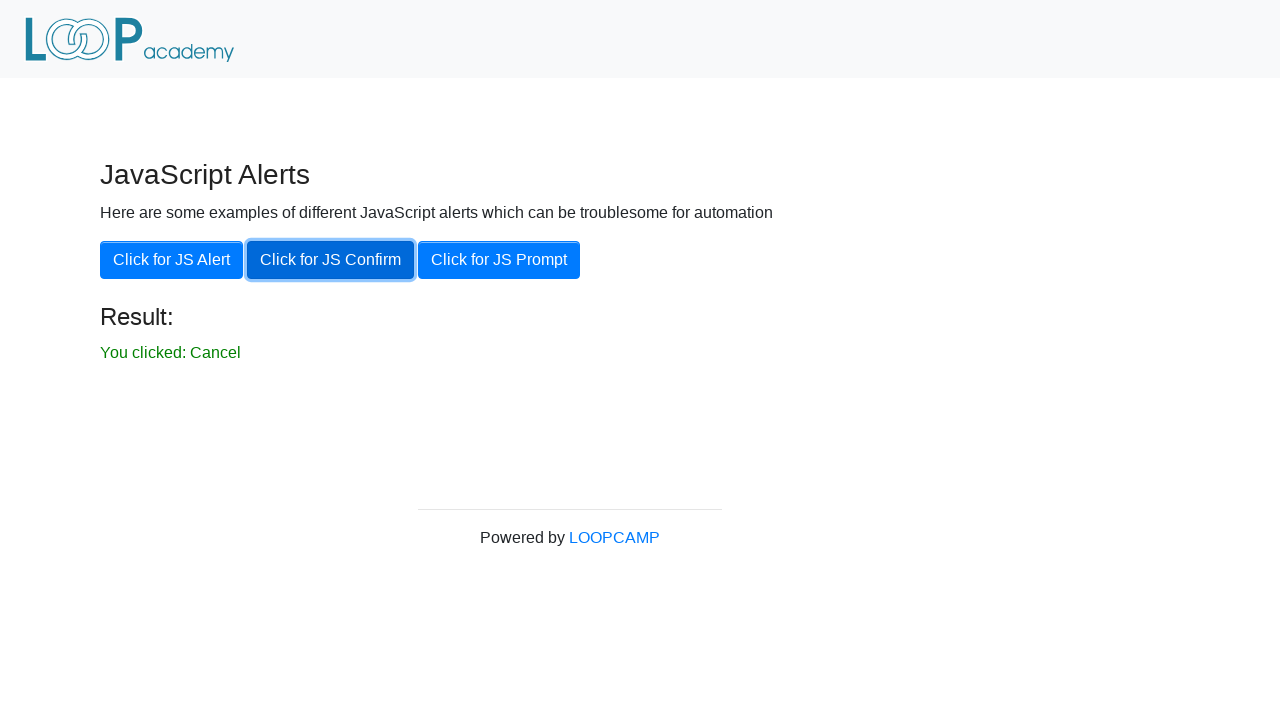